Tests basic browser interactions on a demo page including clearing an input field and testing browser navigation (back/forward functionality).

Starting URL: https://seleniumbase.io/demo_page

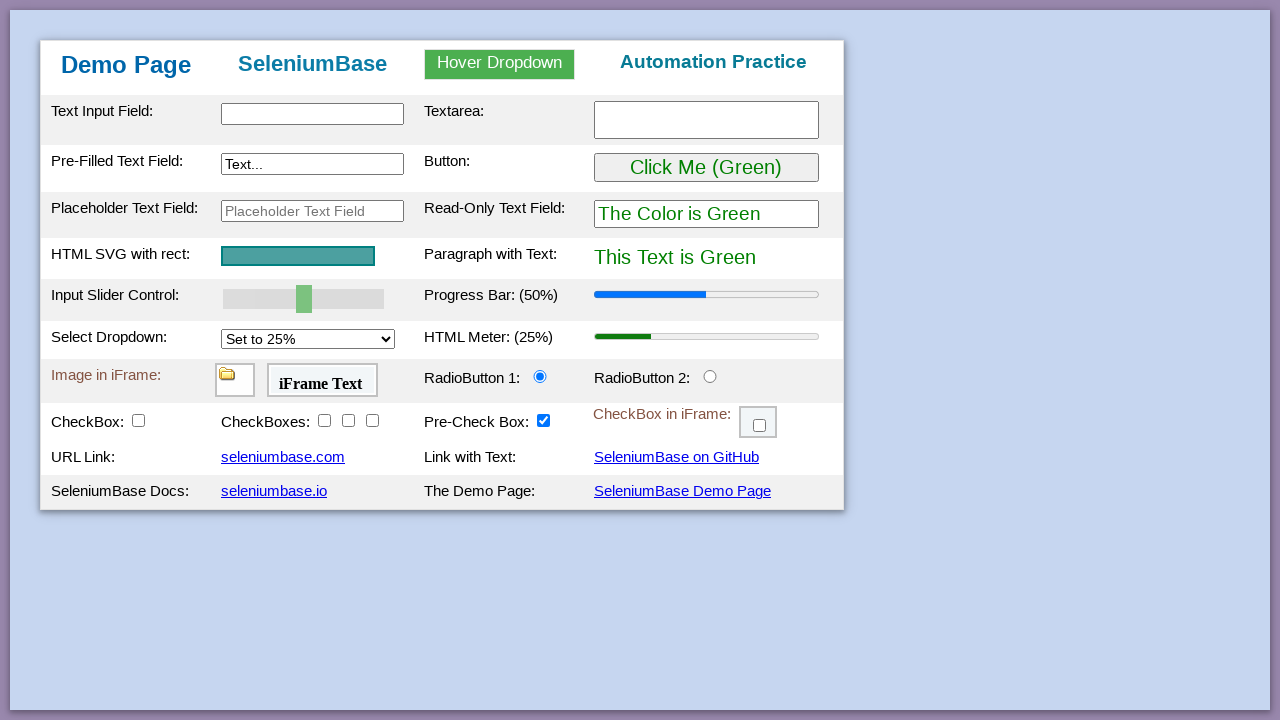

Cleared text input field #myTextInput2 on #myTextInput2
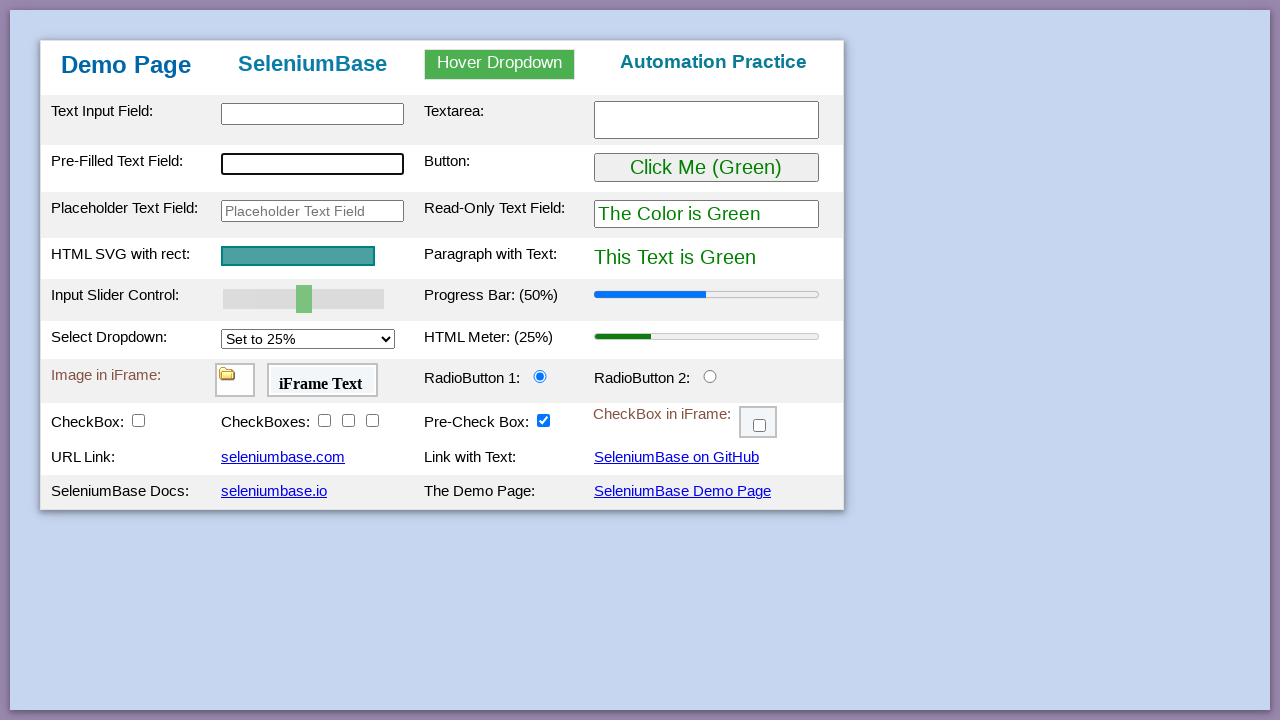

Cleared text input field #myTextInput2 again on #myTextInput2
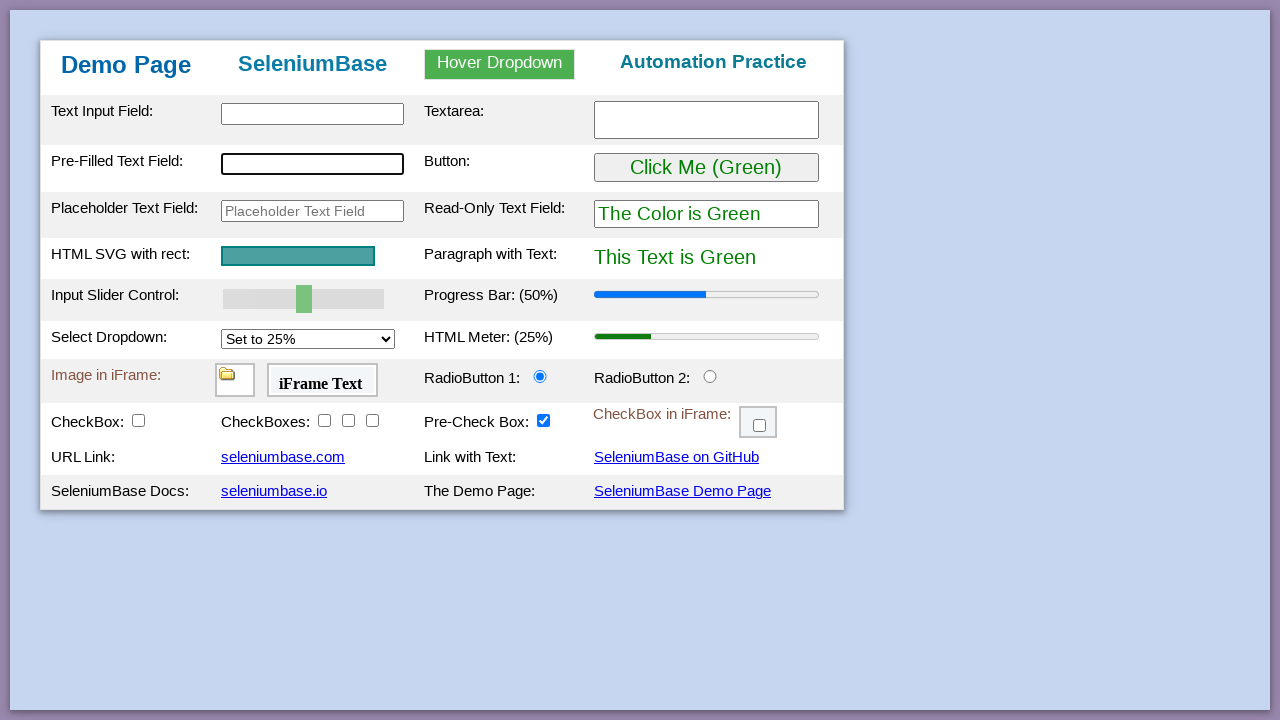

Navigated back to previous page
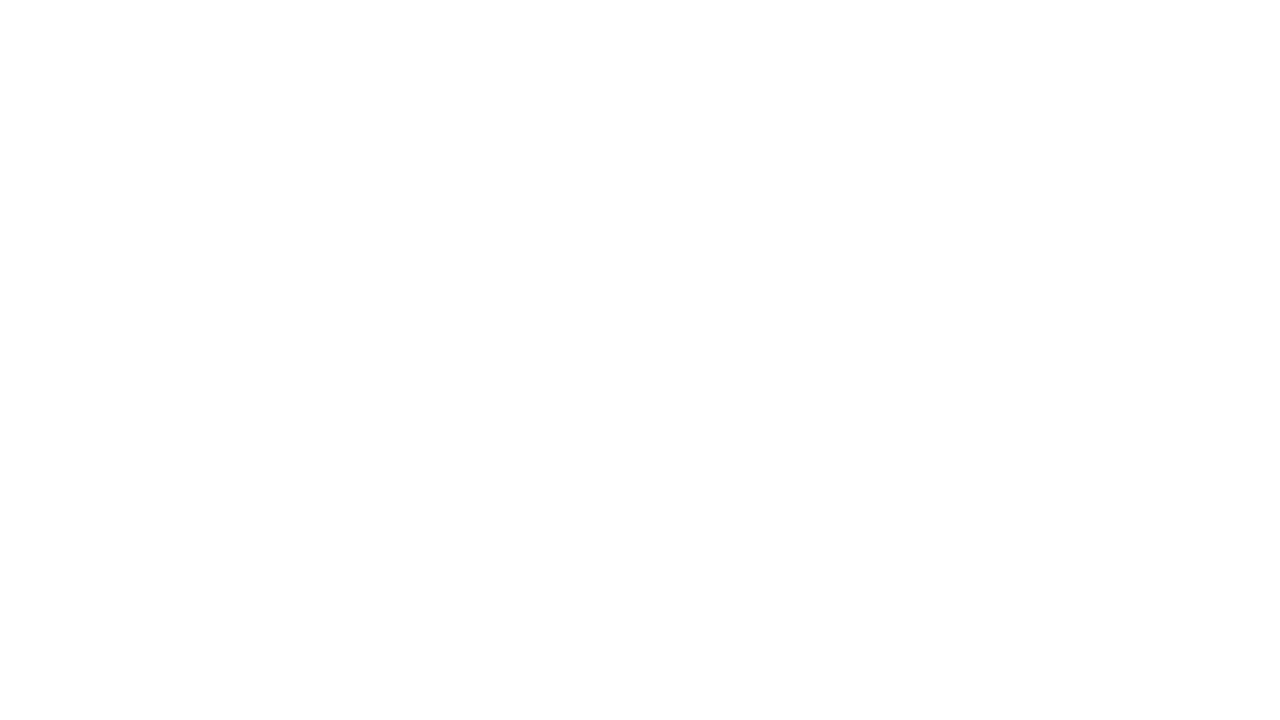

Back navigation completed and page loaded
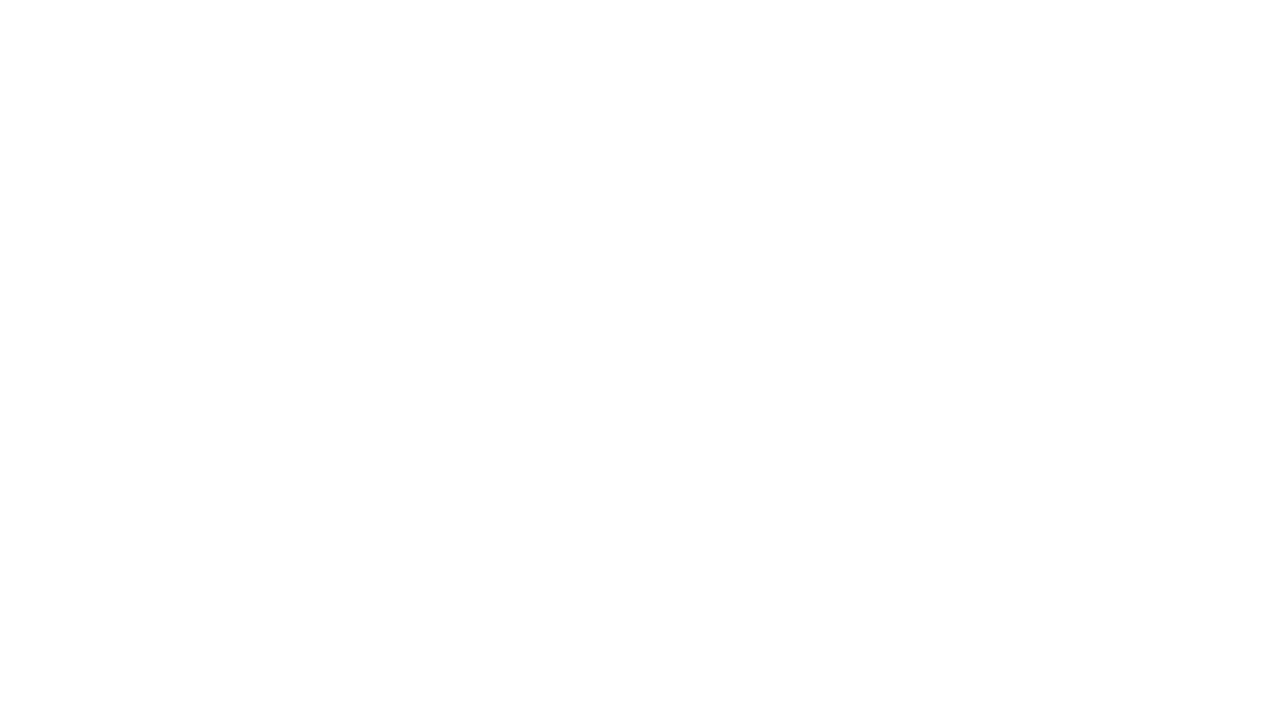

Navigated forward to demo page
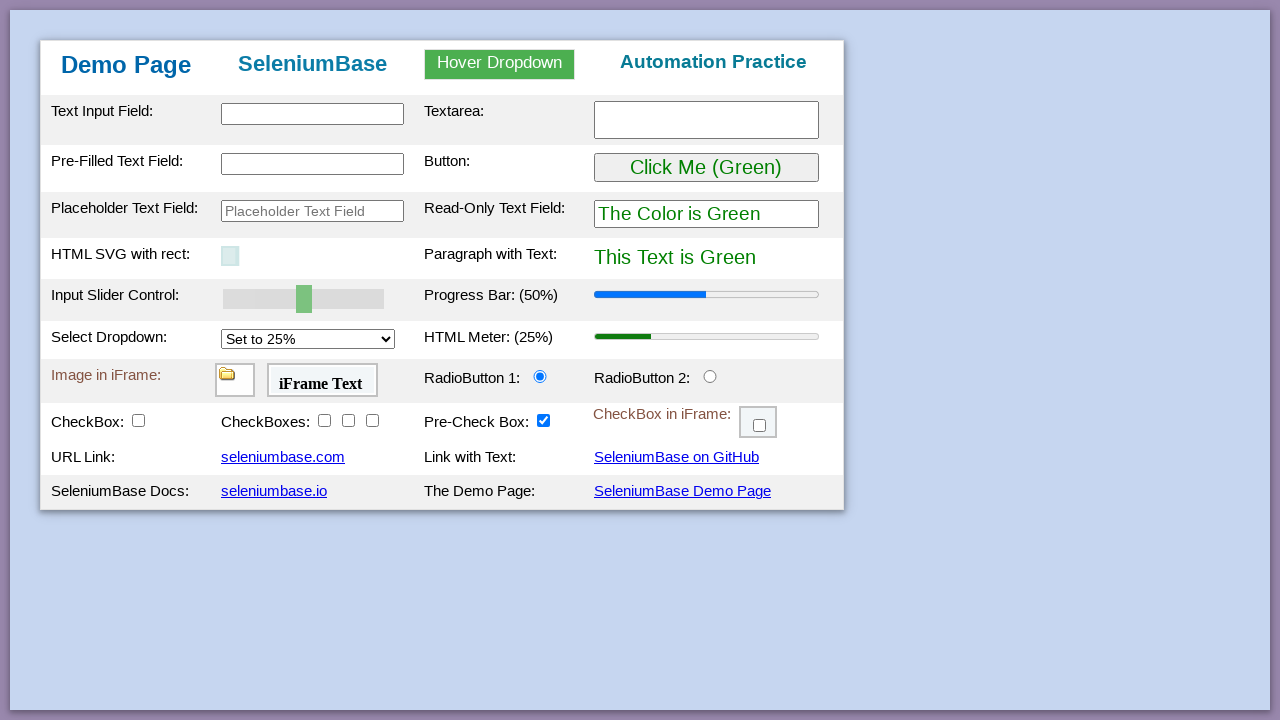

Forward navigation completed and page loaded
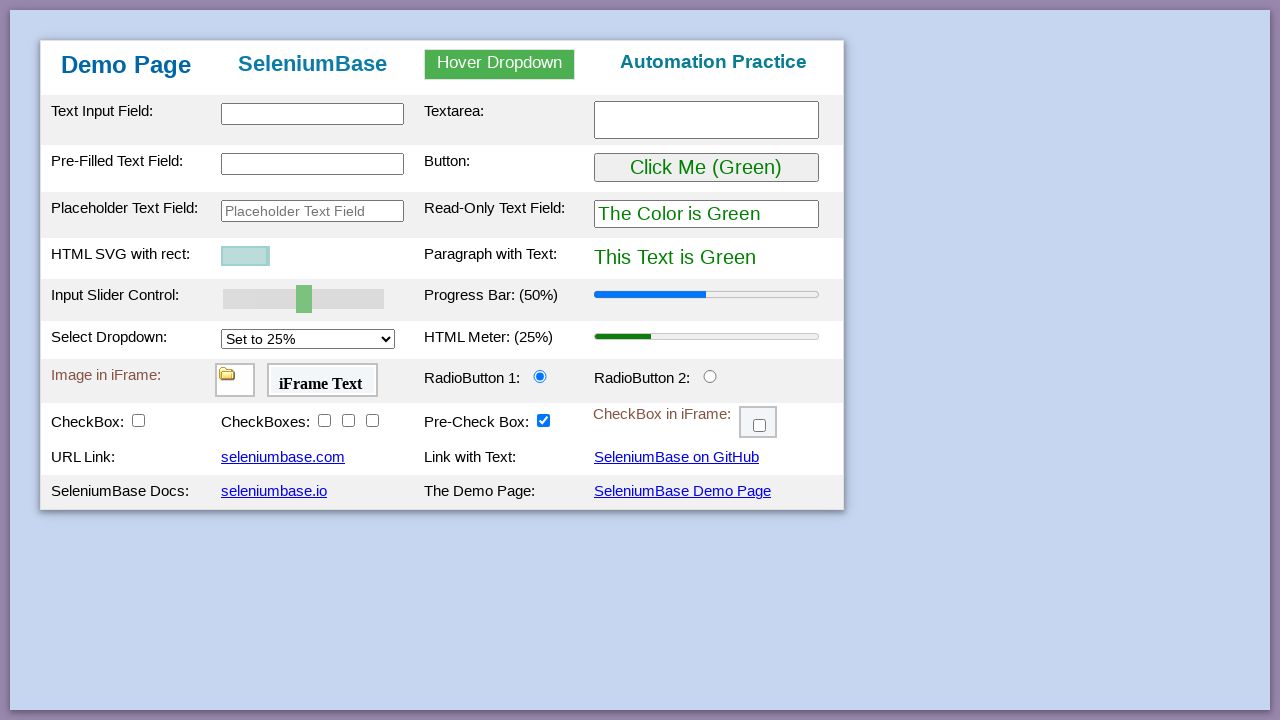

Cleared text input field #myTextInput2 once more on #myTextInput2
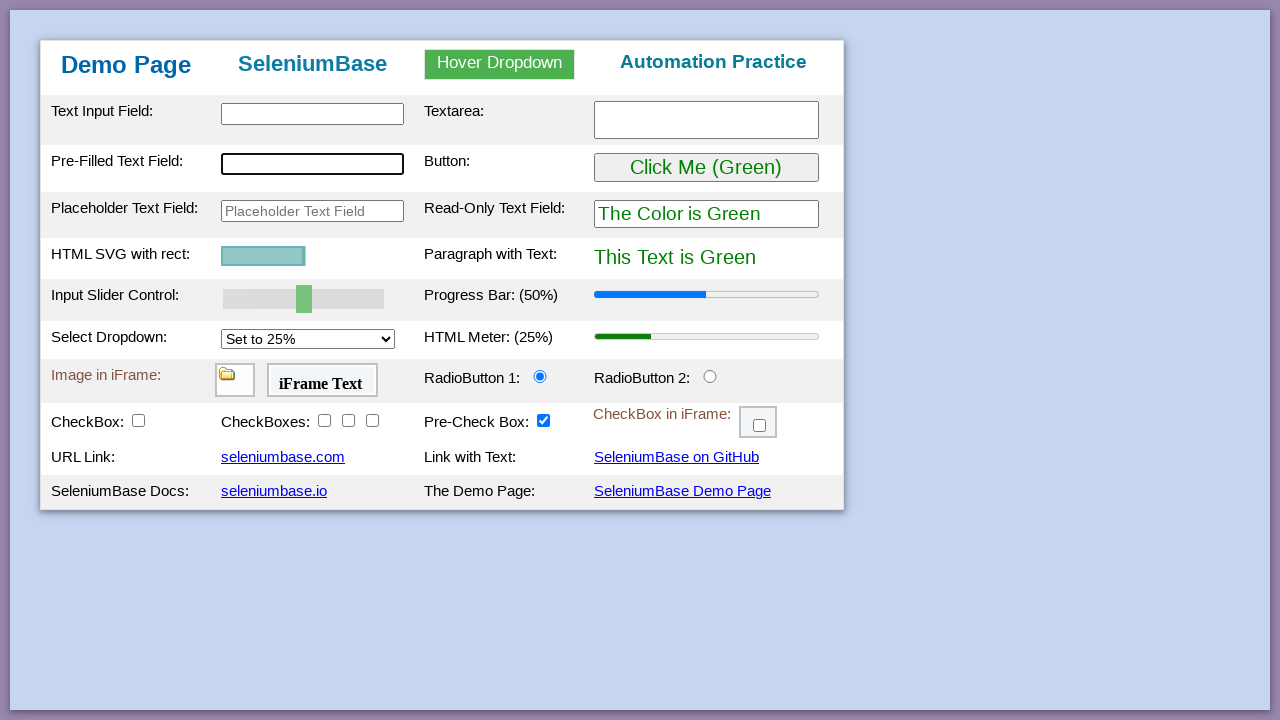

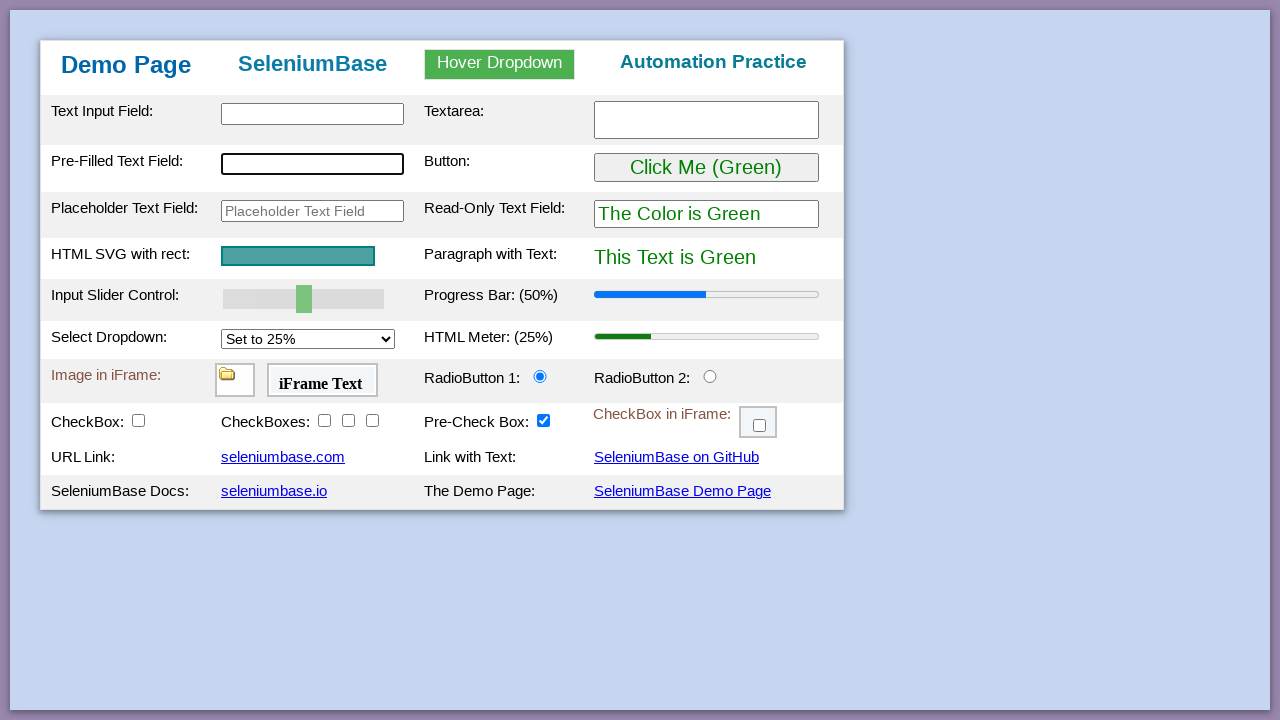